Solves a math challenge by extracting a value from an element attribute, calculating the result, and submitting the form with checkbox selections

Starting URL: http://suninjuly.github.io/get_attribute.html

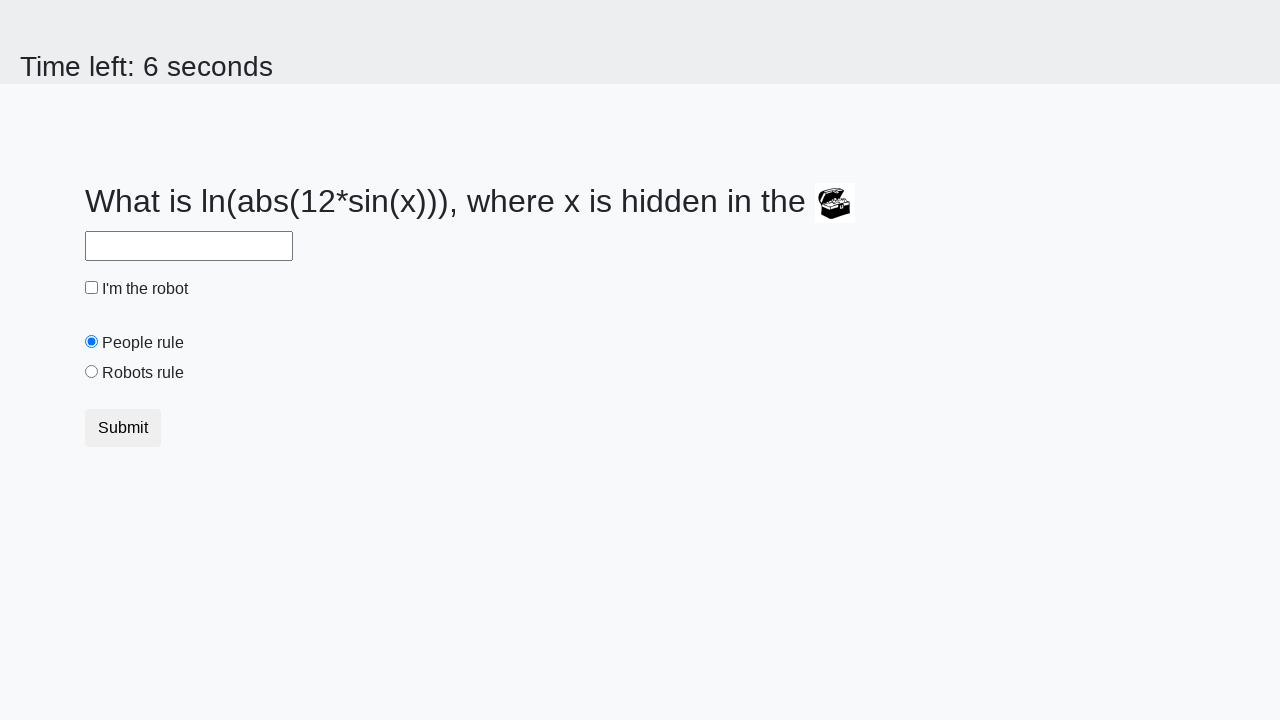

Located the treasure element
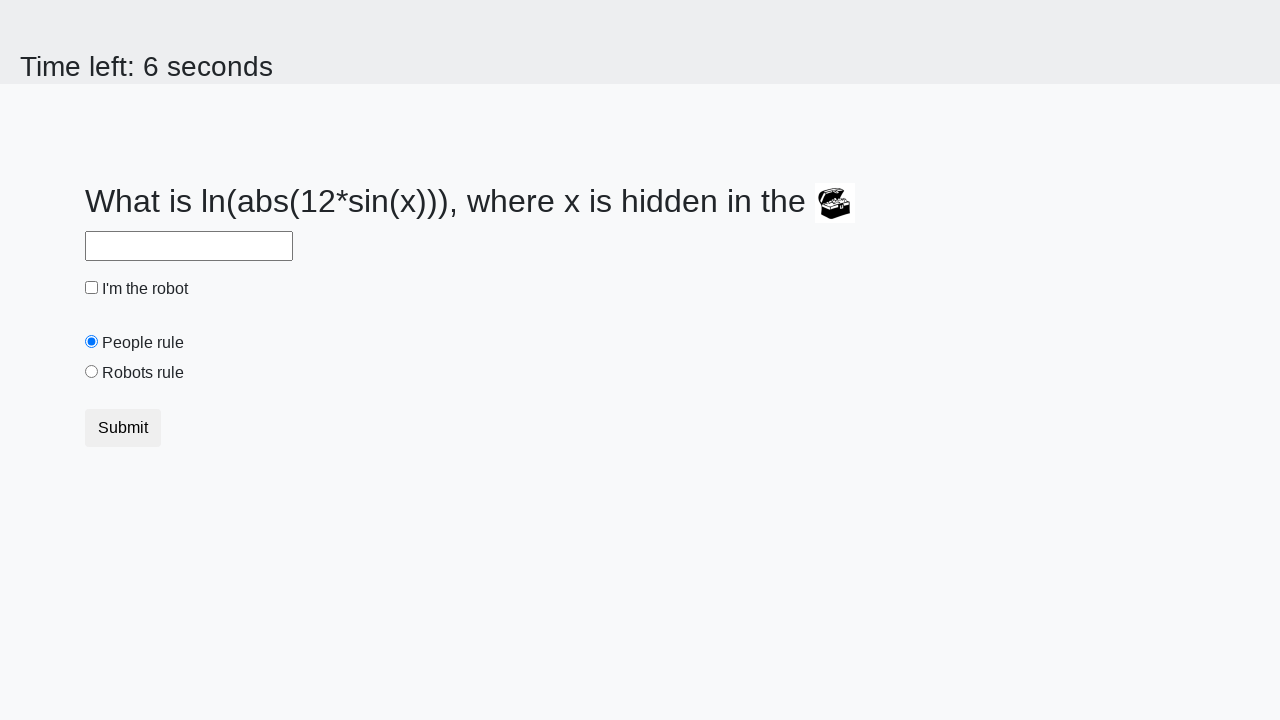

Extracted valuex attribute: 869
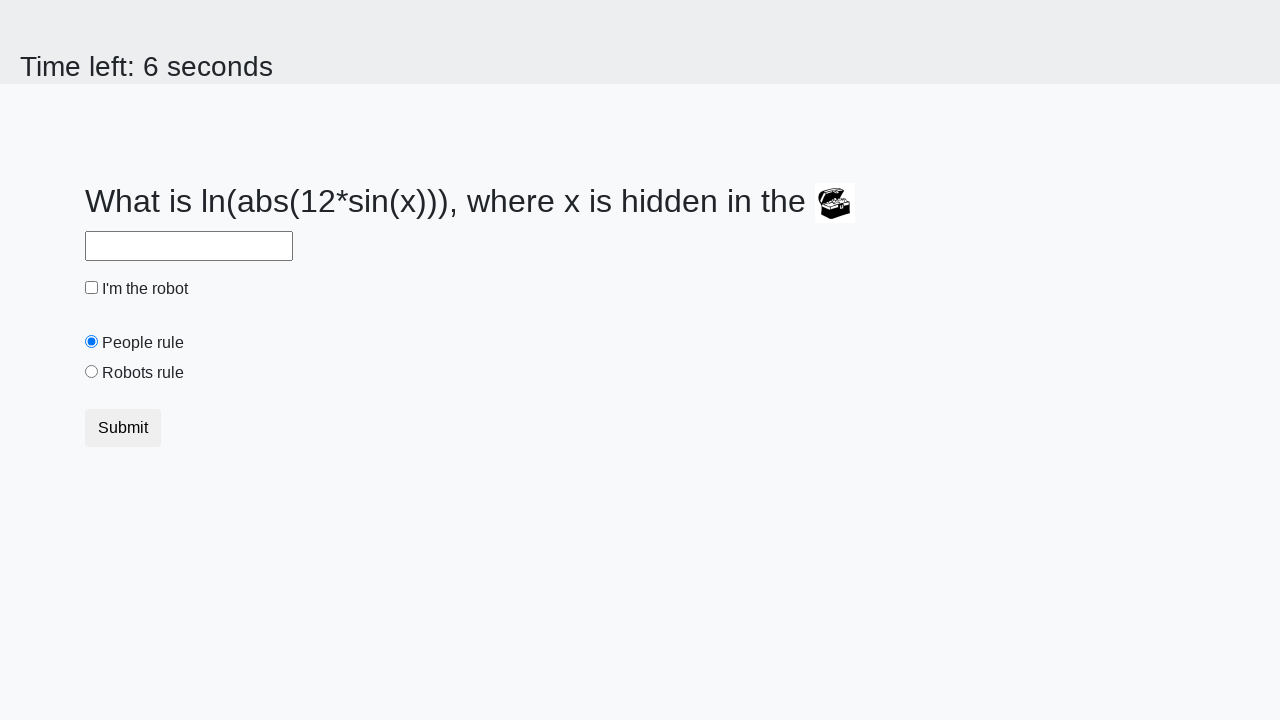

Calculated result: 2.422498211945672
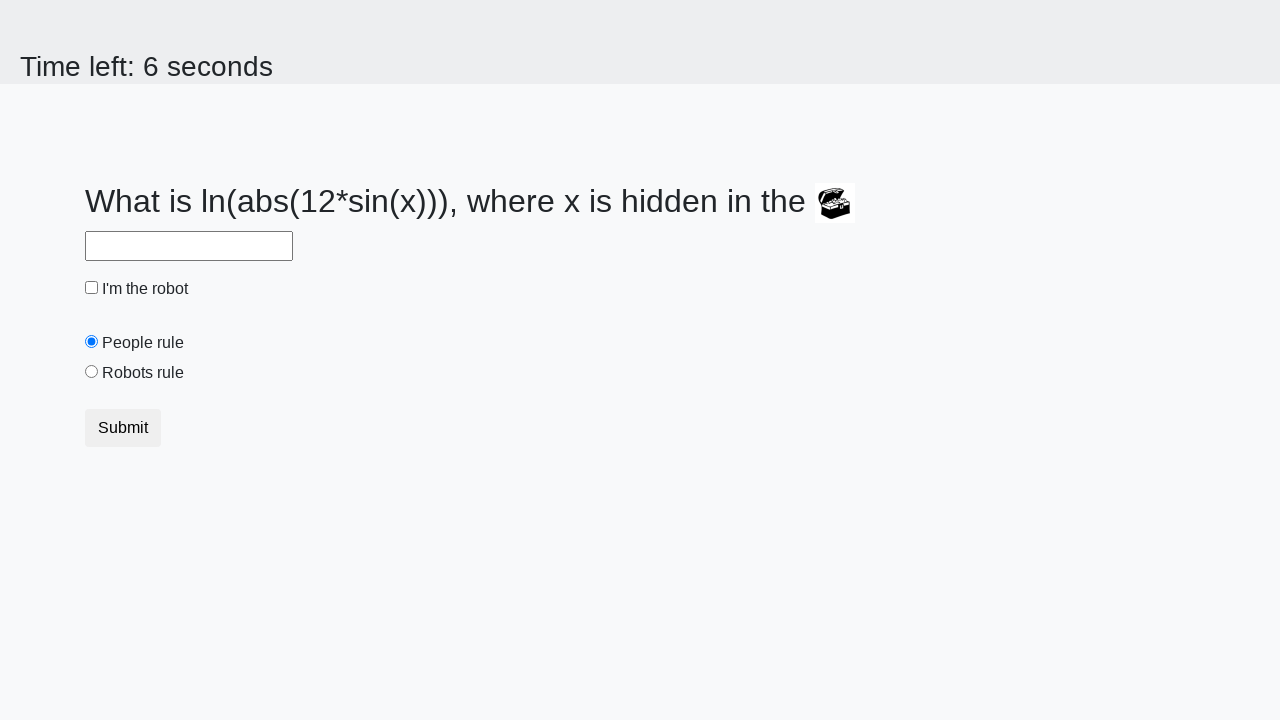

Filled answer field with calculated value: 2.422498211945672 on #answer
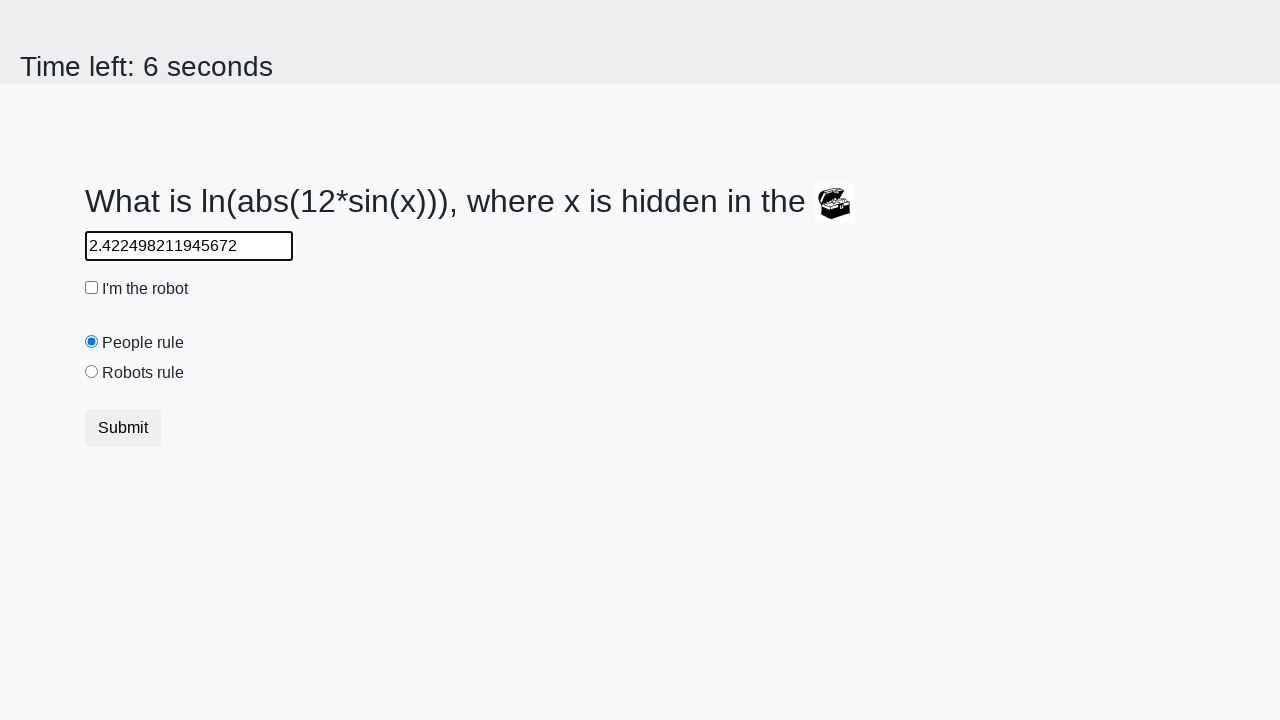

Checked the robot checkbox at (92, 288) on #robotCheckbox
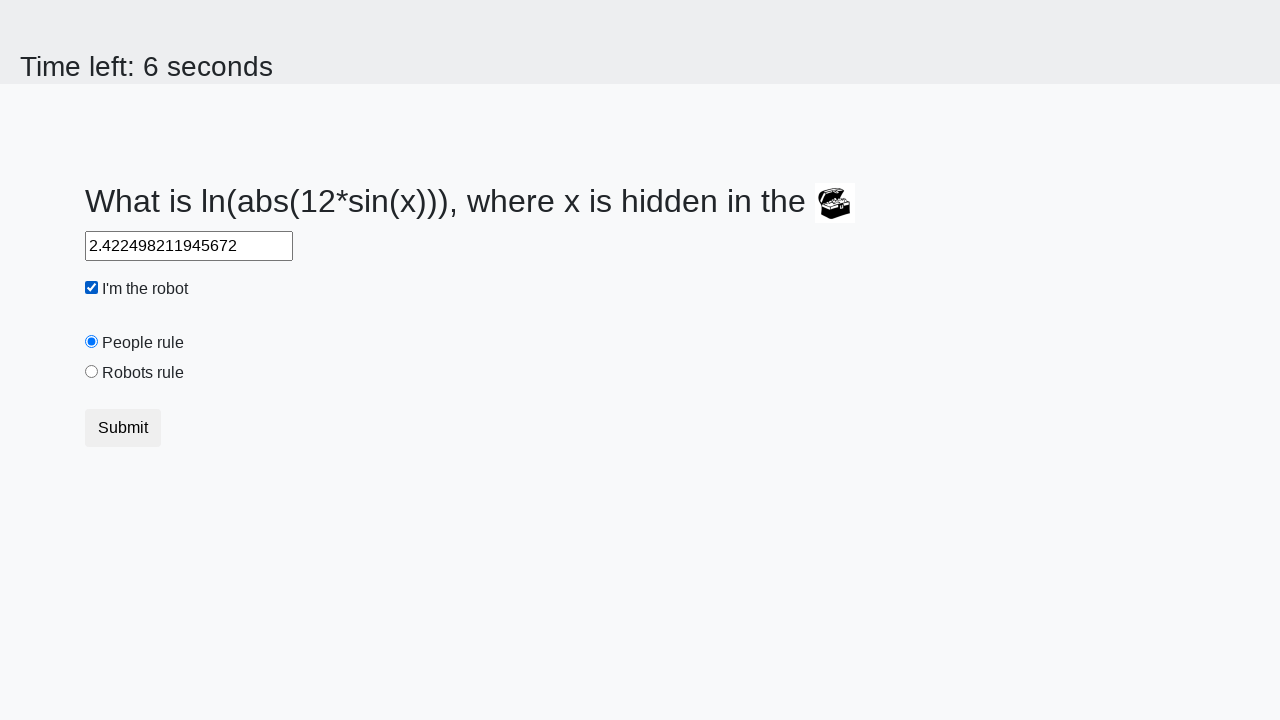

Selected the robots rule radio button at (92, 372) on #robotsRule
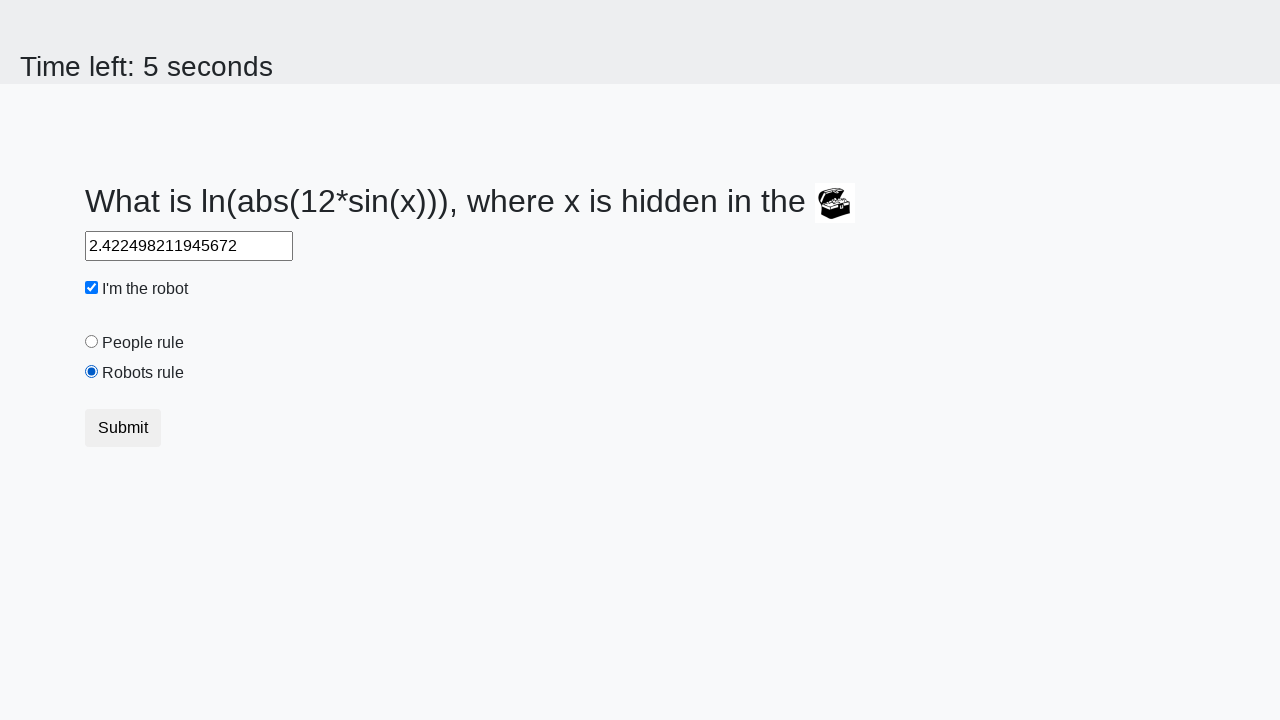

Clicked submit button to complete the form at (123, 428) on button.btn
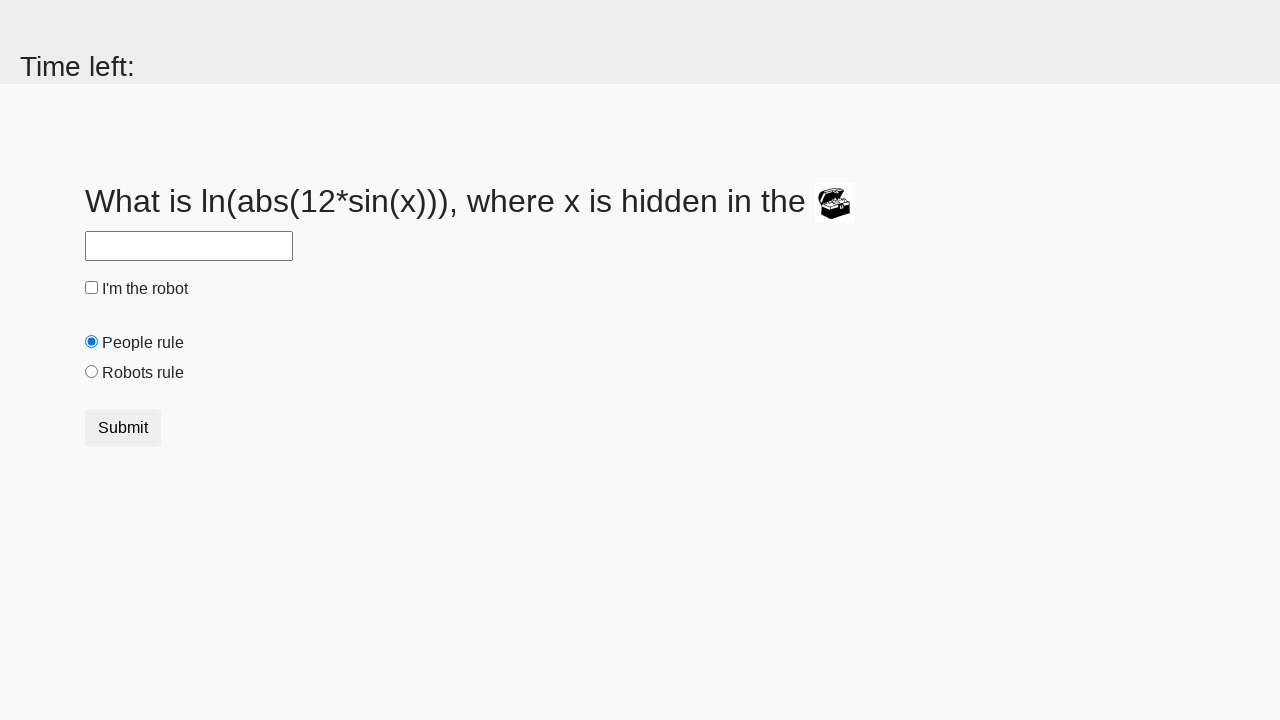

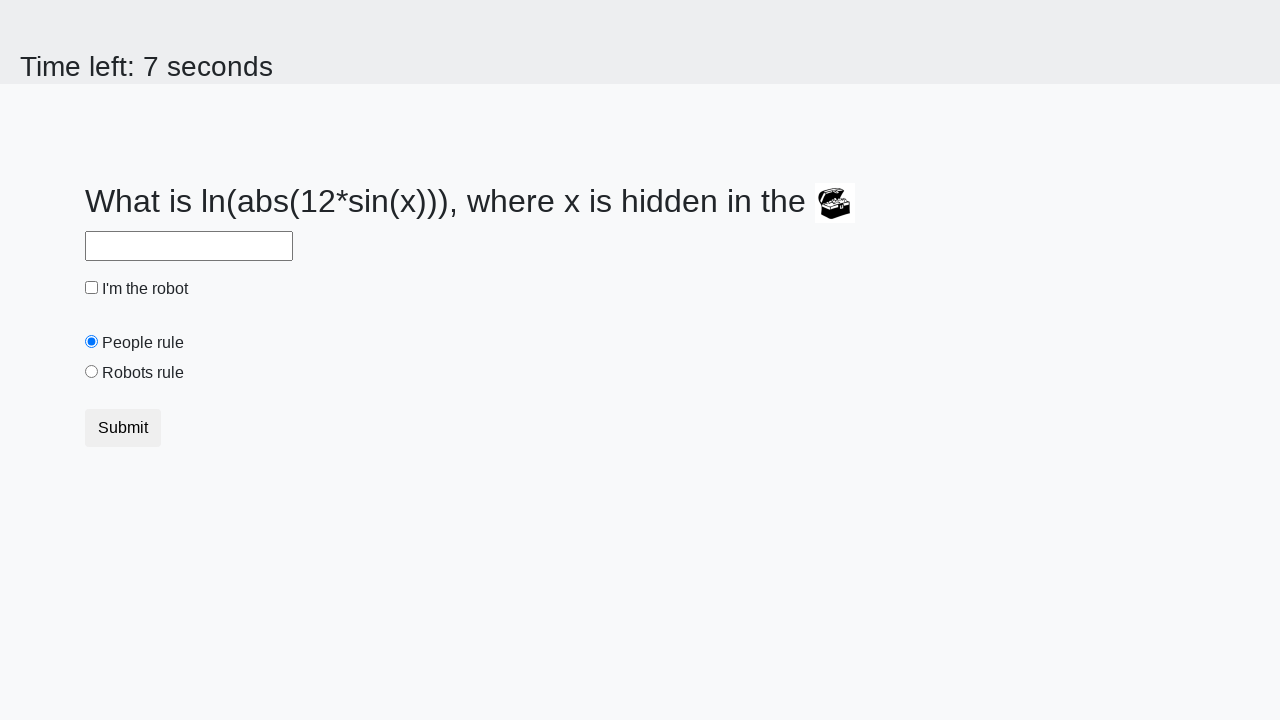